Waits for a price to reach $100, then clicks a button, calculates a mathematical expression, and submits the answer

Starting URL: http://suninjuly.github.io/explicit_wait2.html

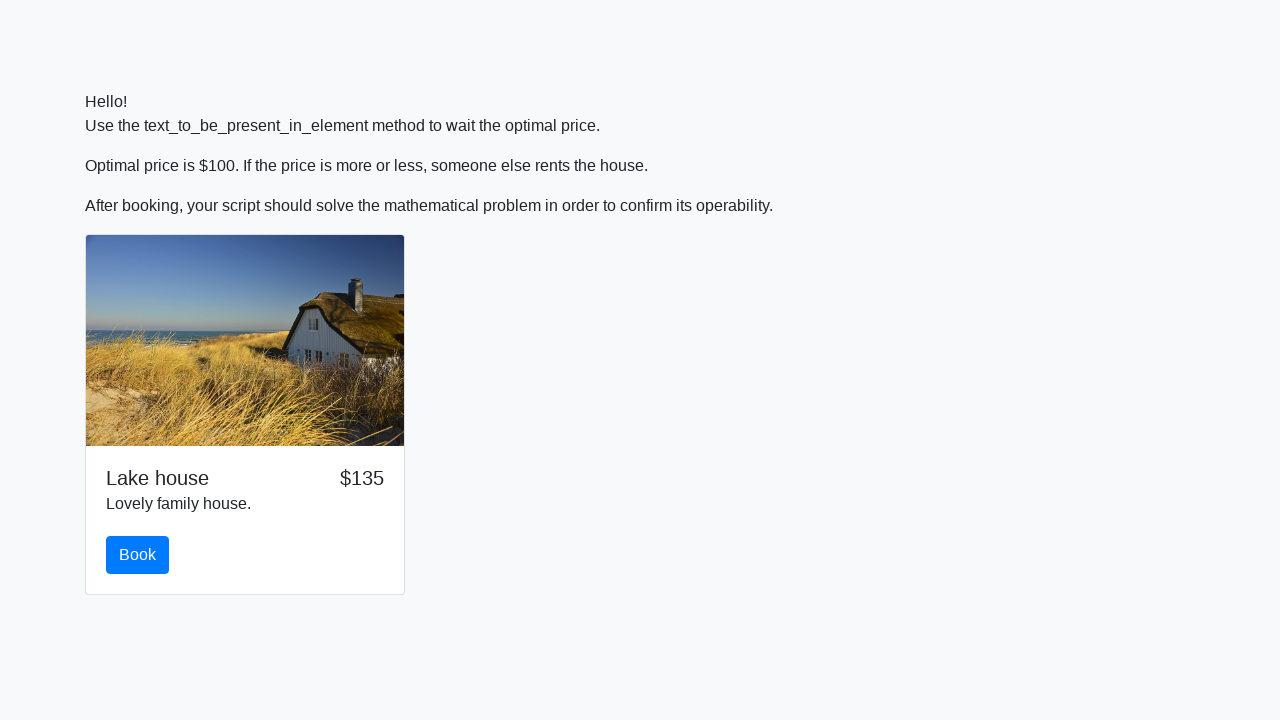

Waited for price to reach $100
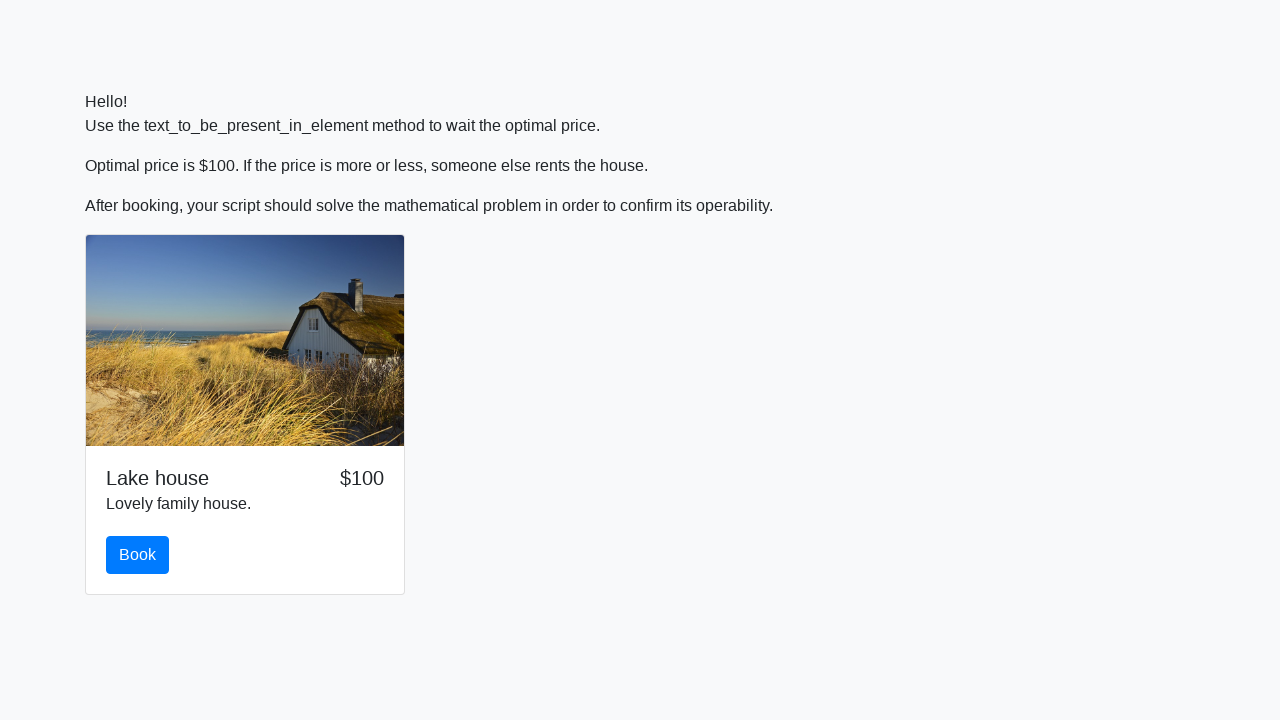

Clicked the book button at (138, 555) on button#book
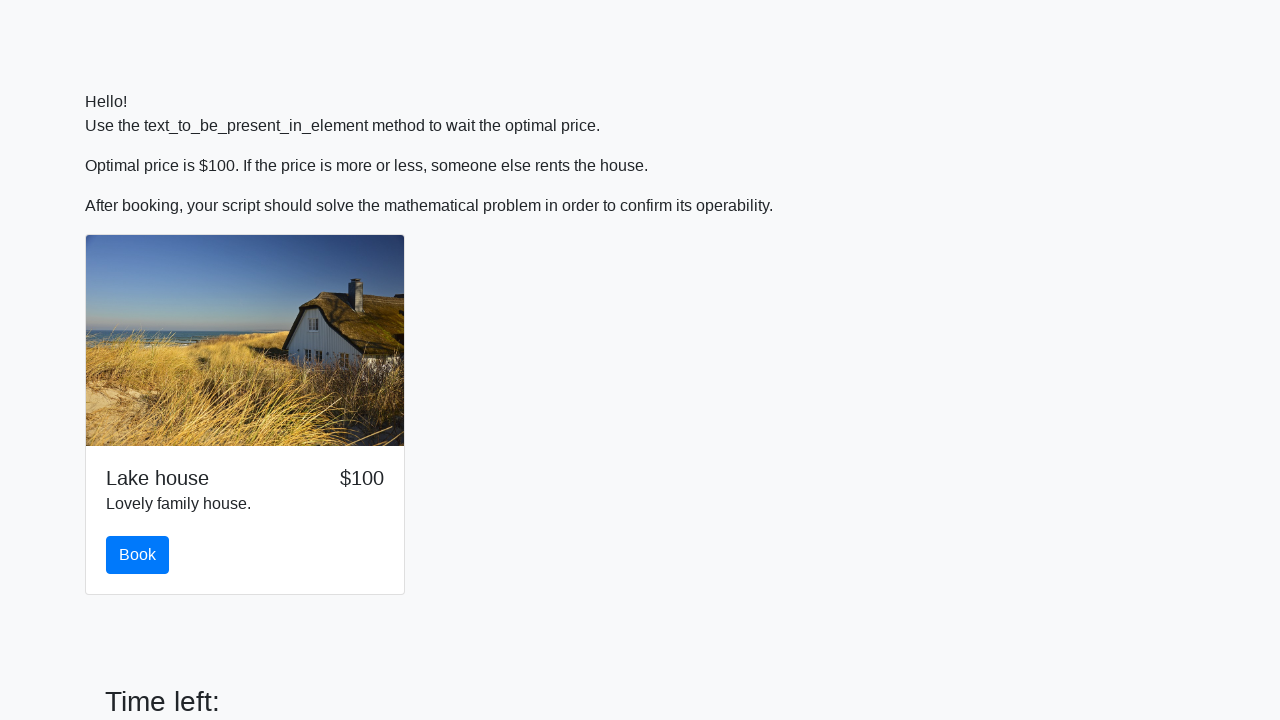

Scrolled the book button into view
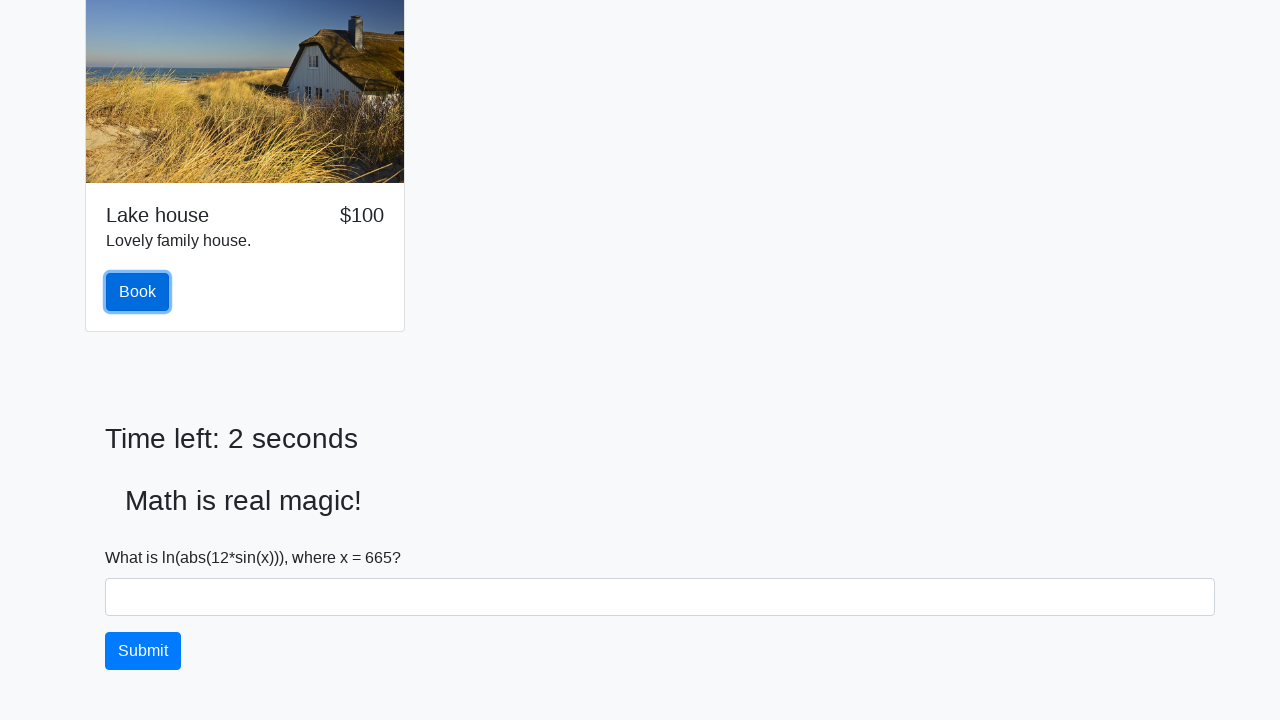

Read input value: 665
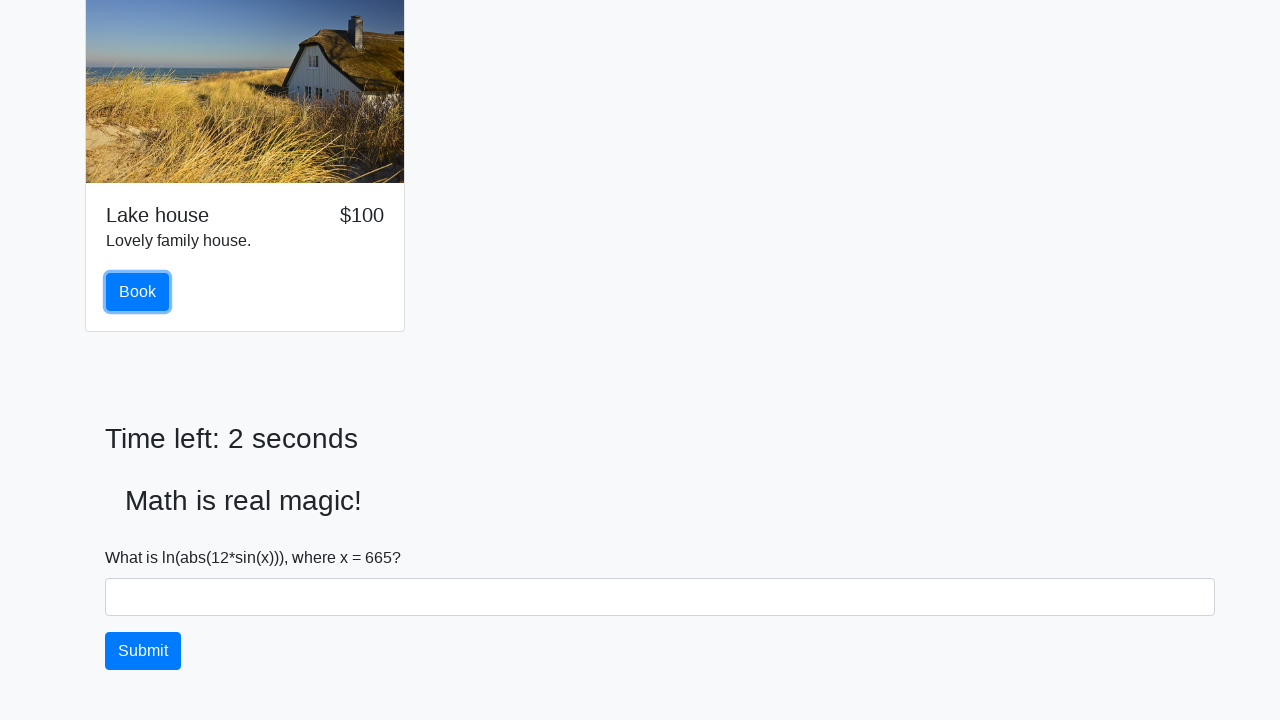

Calculated mathematical expression result: 2.323412902851447
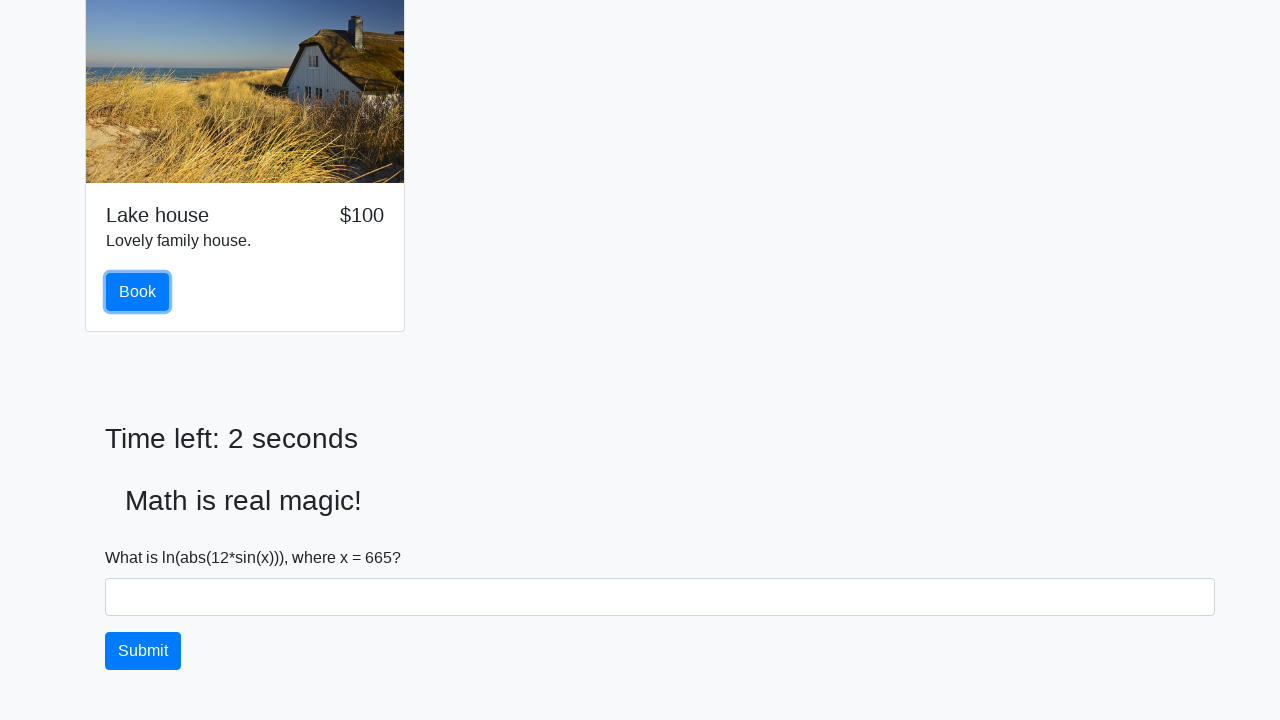

Filled answer field with calculated value: 2.323412902851447 on #answer
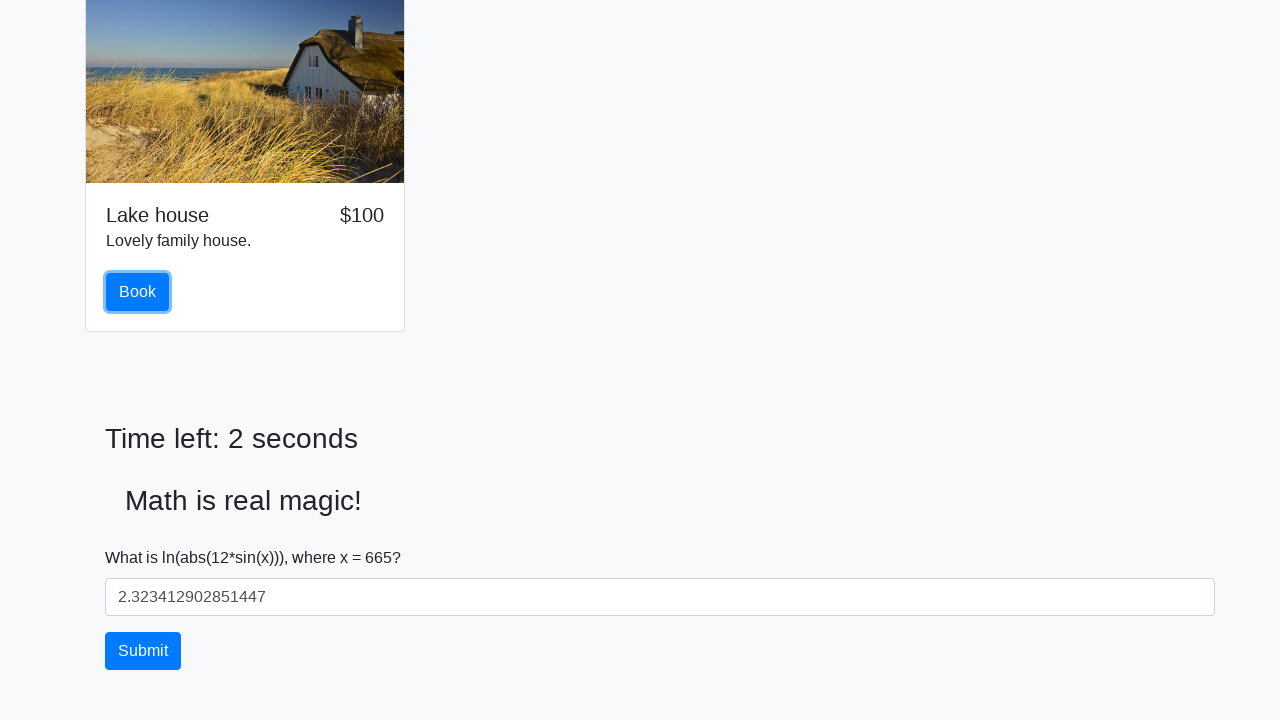

Clicked solve button to submit the answer at (143, 651) on button#solve
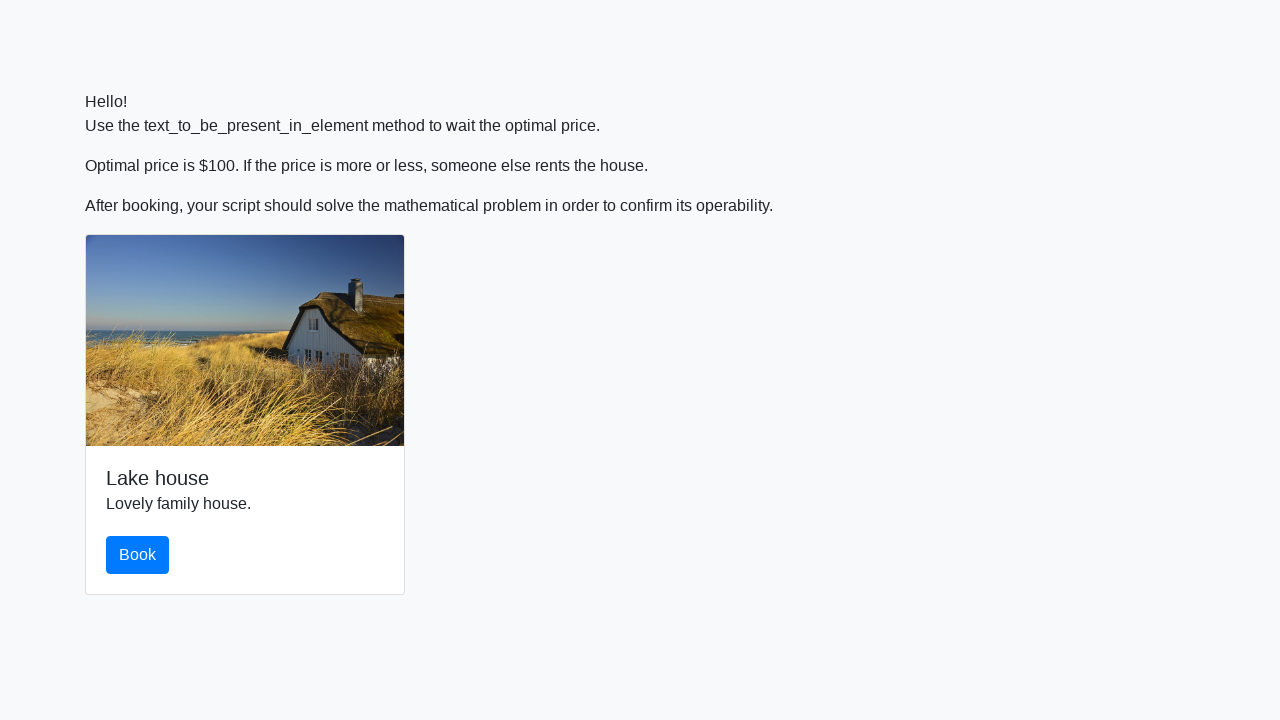

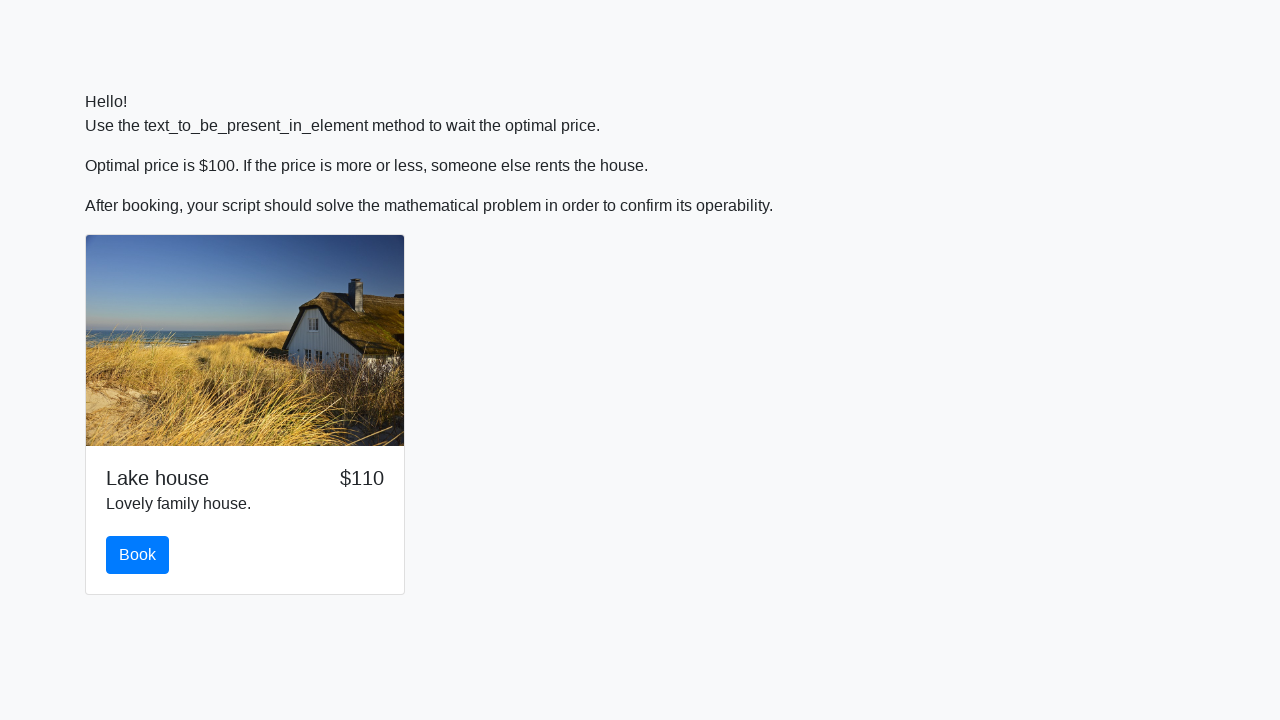